Tests the API link that returns a 201 Created status response

Starting URL: https://demoqa.com/links

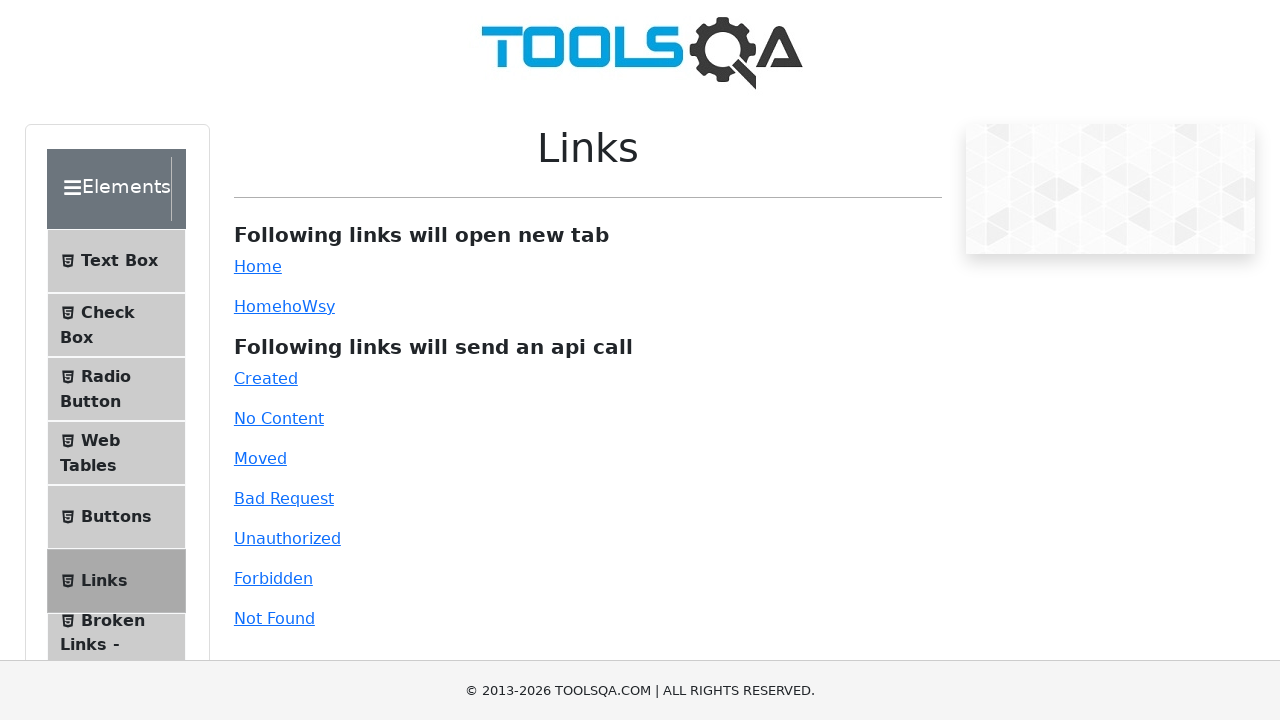

Clicked the 'created' API link at (266, 378) on #created
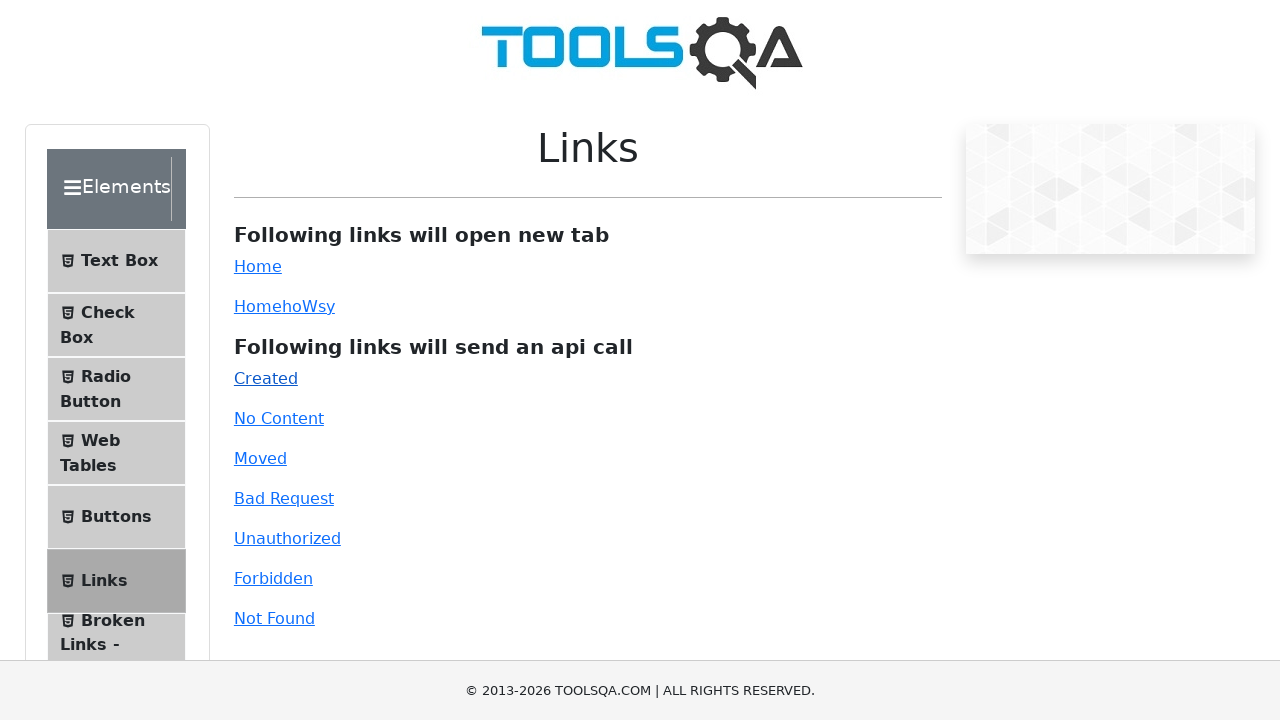

Response message appeared with 201 Created status
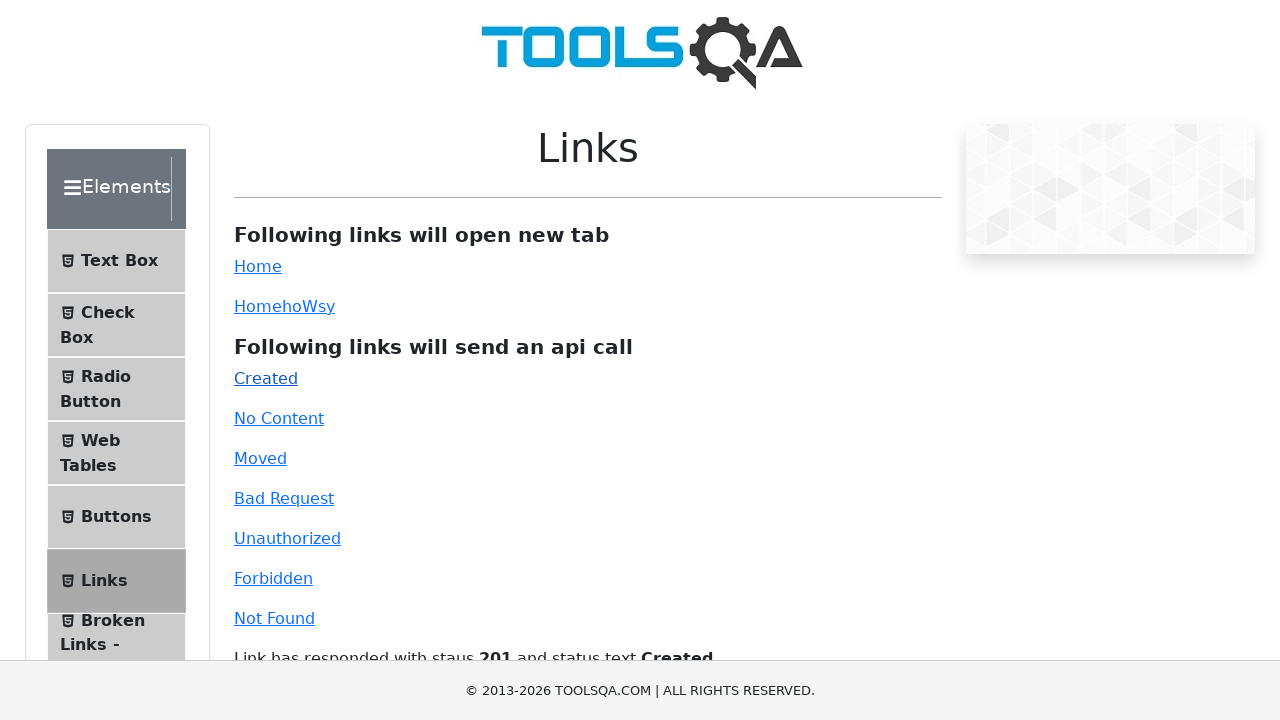

Retrieved response text content
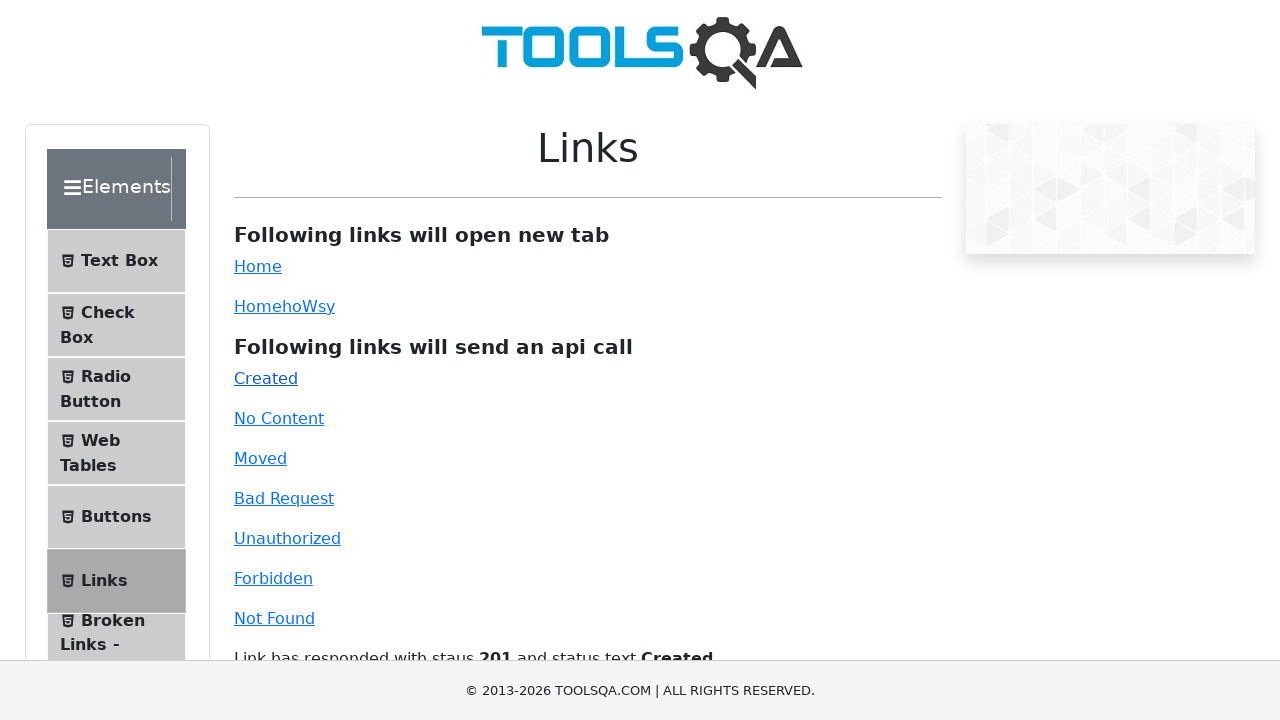

Verified response contains 201 status code
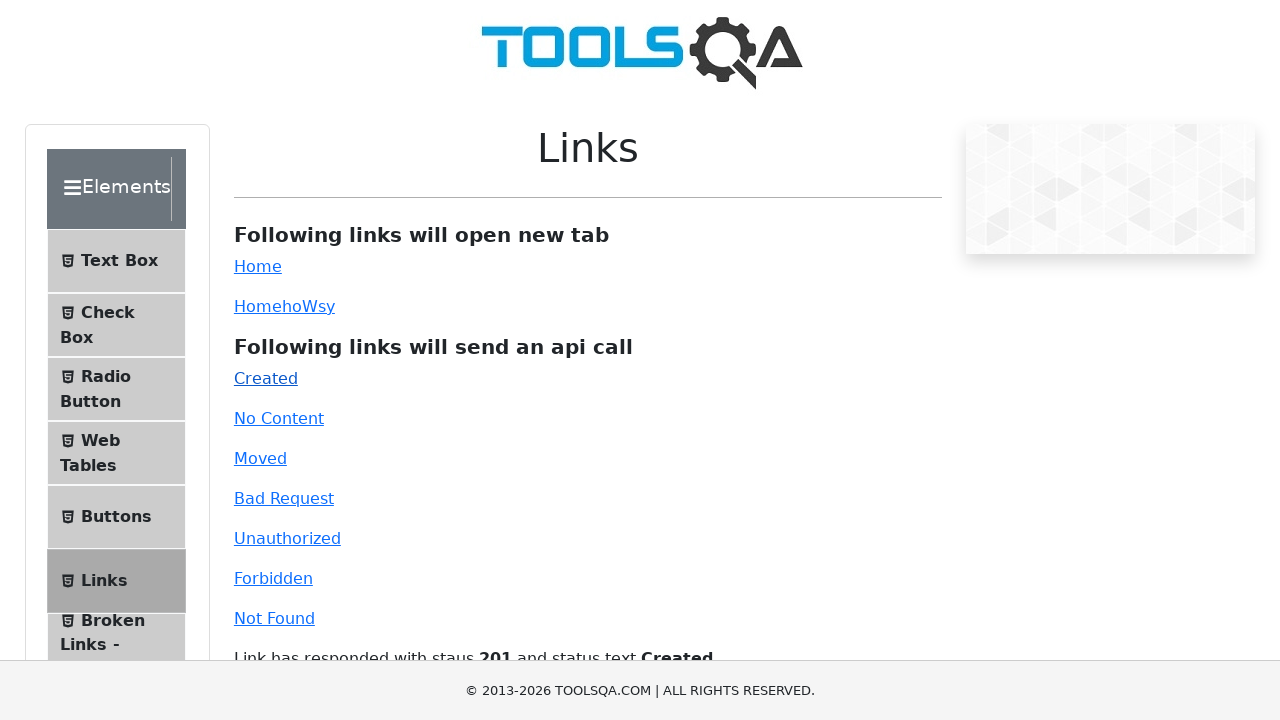

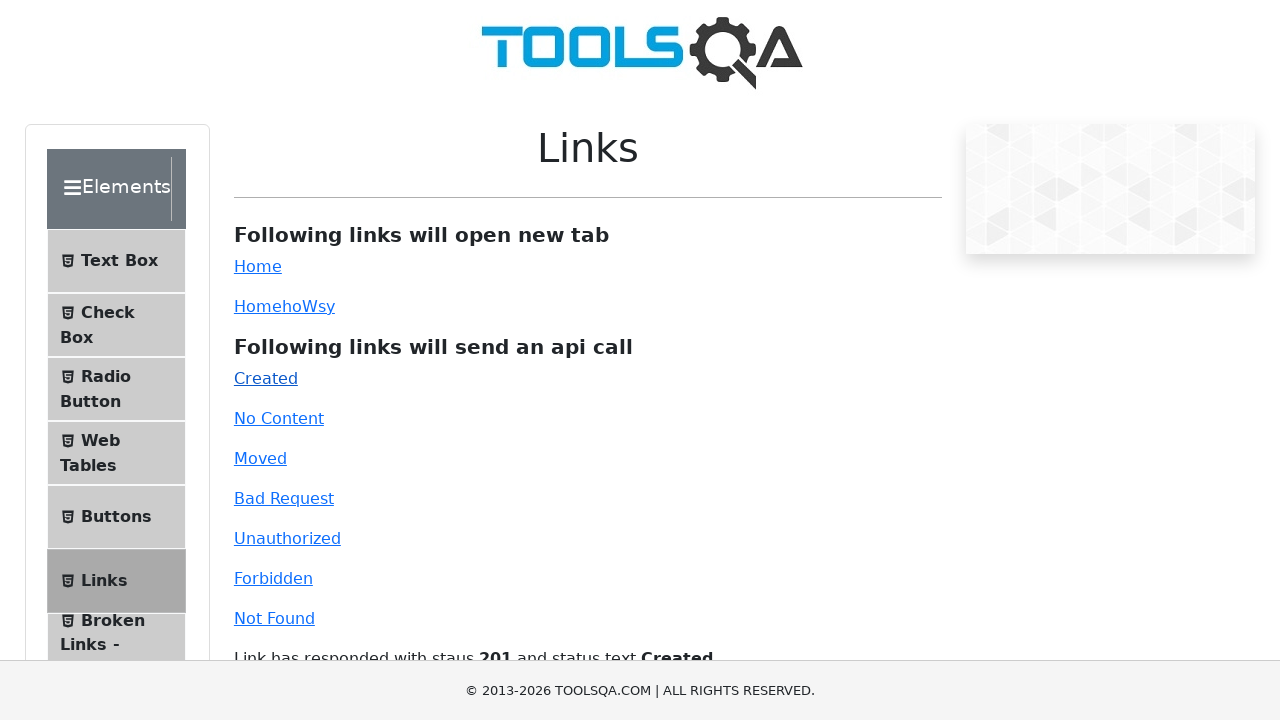